Tests window handling functionality by opening a new window, switching to it to verify content, then switching back to the original window

Starting URL: https://the-internet.herokuapp.com/windows

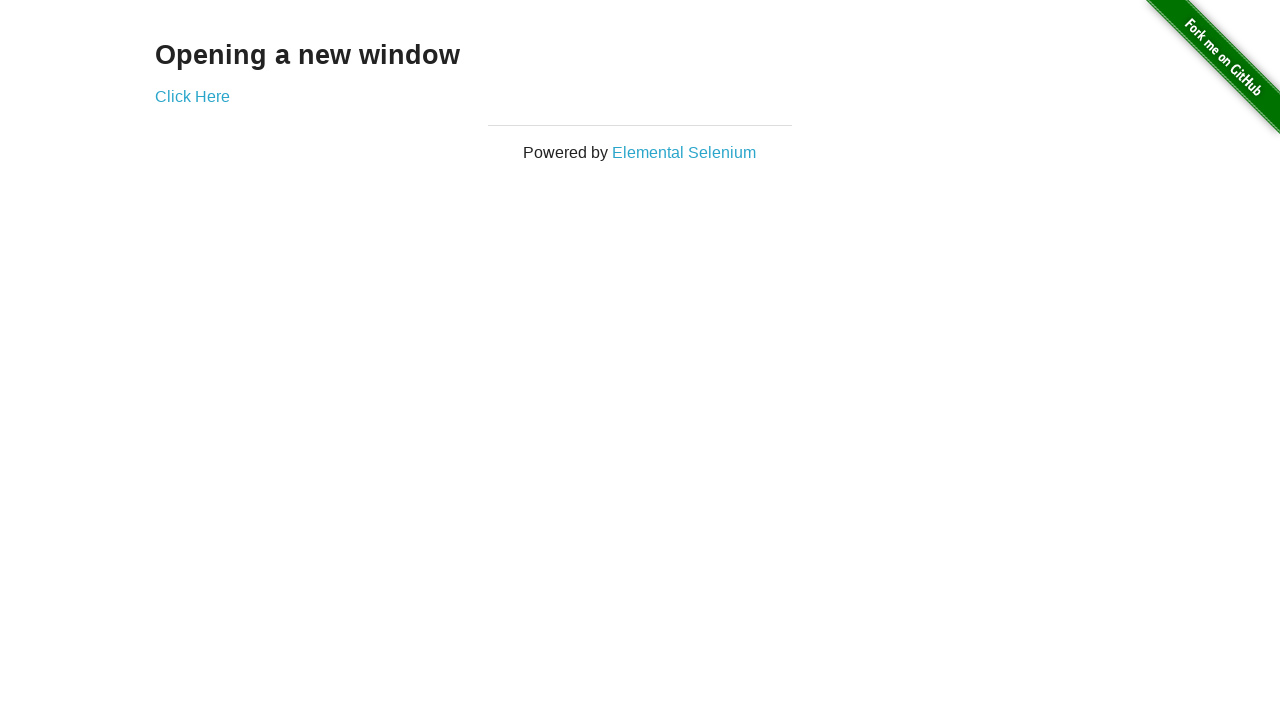

Verified initial page h3 content is 'Opening a new window'
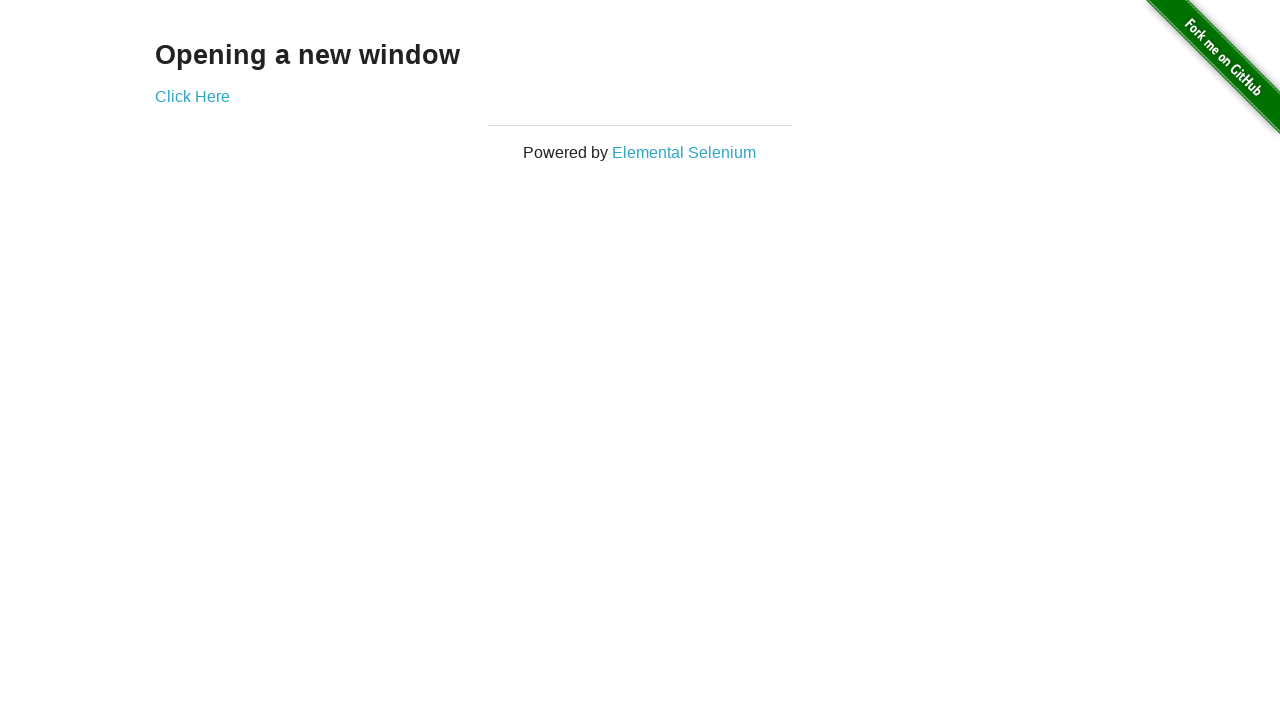

Verified initial page title is 'The Internet'
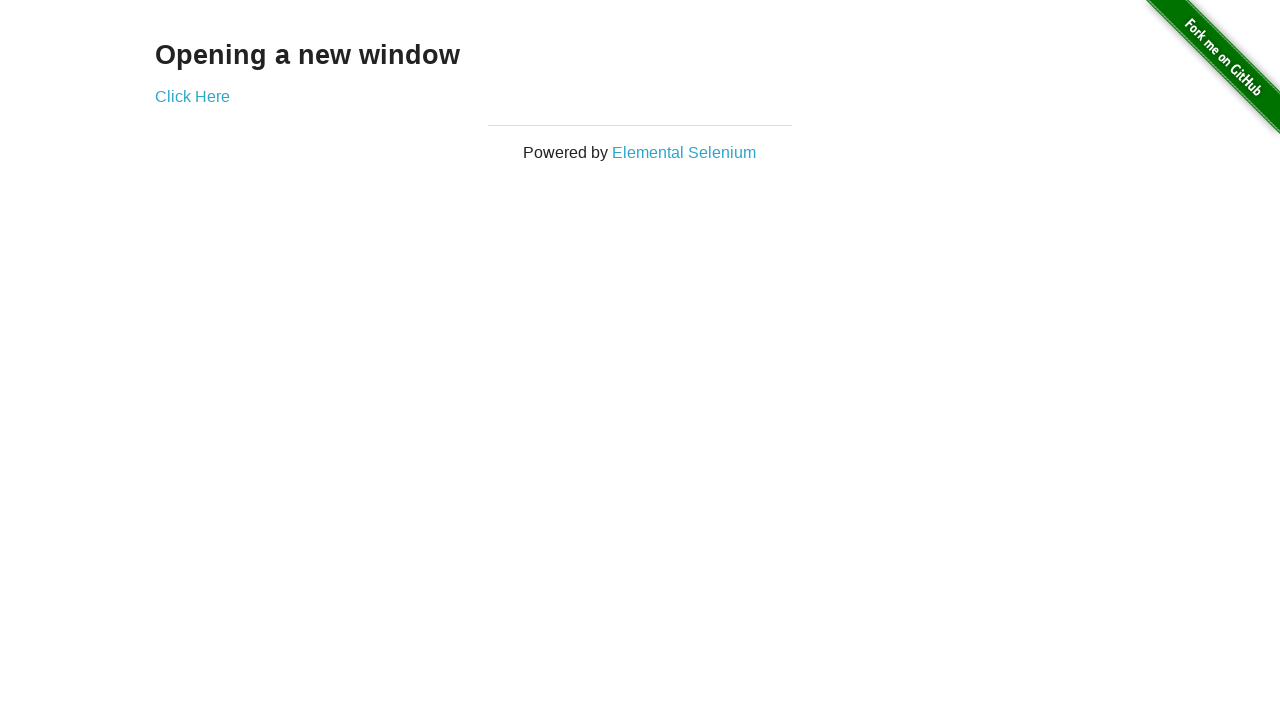

Stored reference to current page
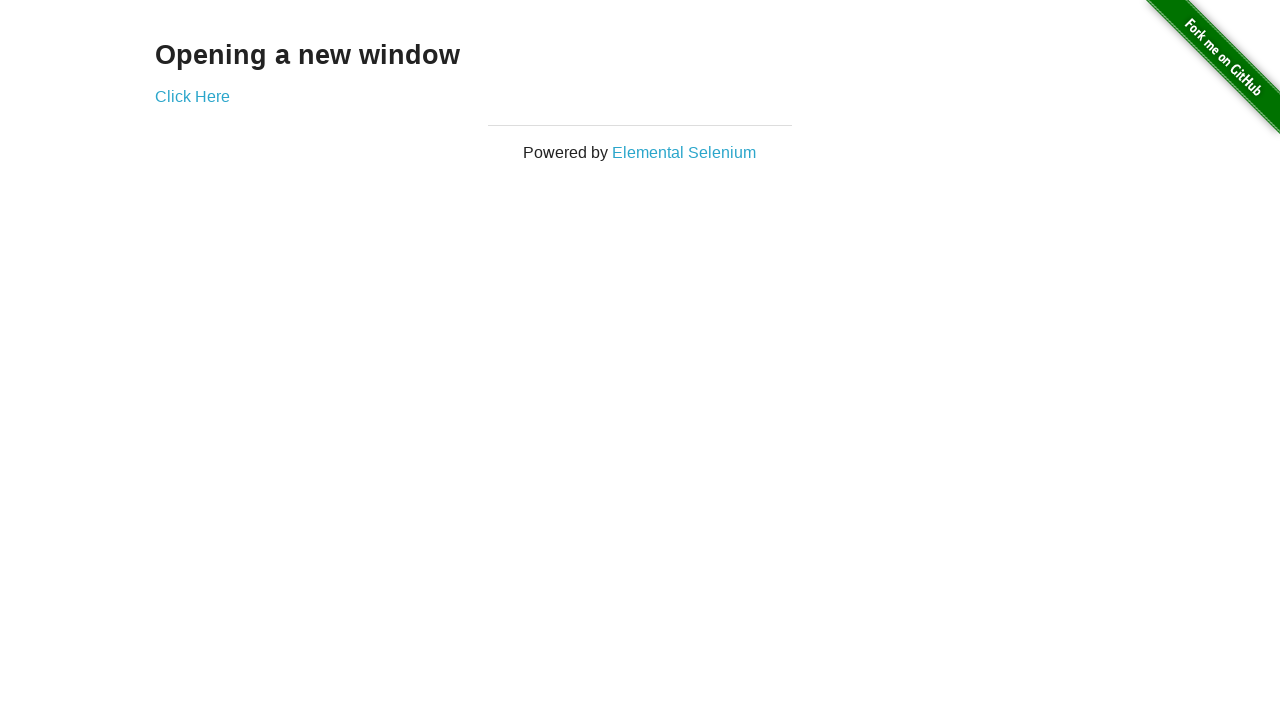

Clicked 'Click Here' button to open new window at (192, 96) on text='Click Here'
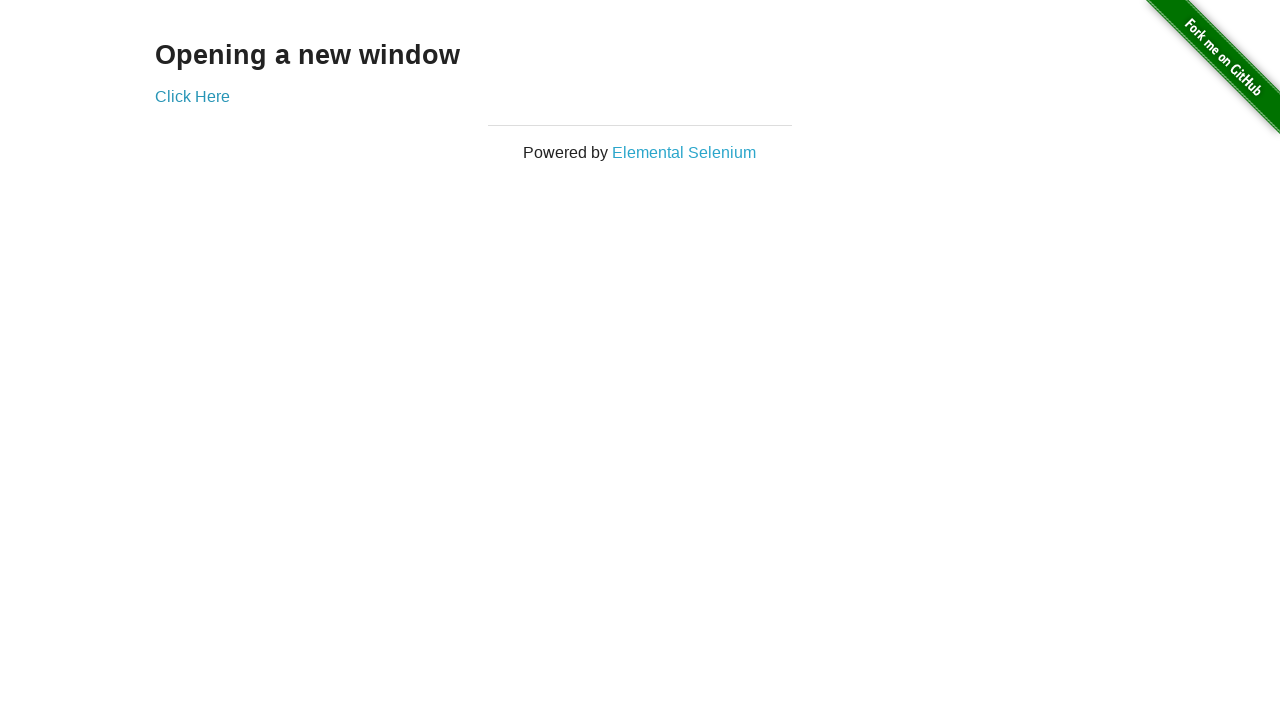

Captured new page reference from context
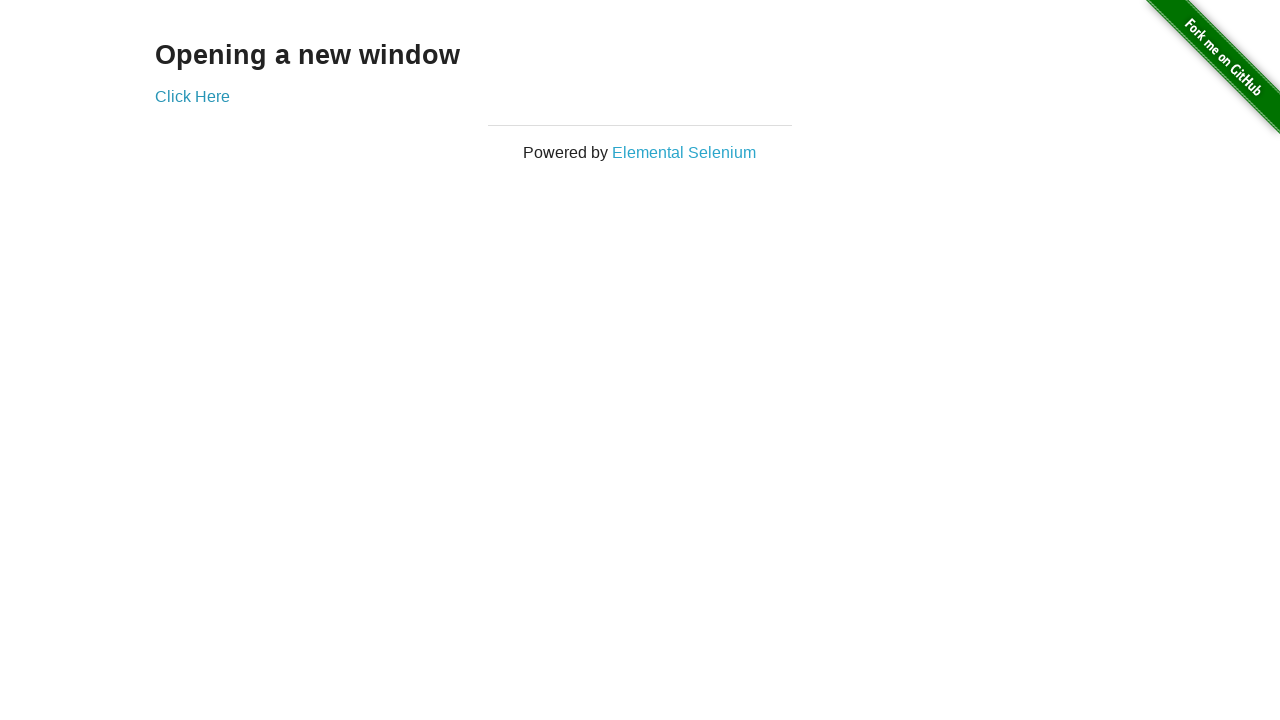

New page loaded completely
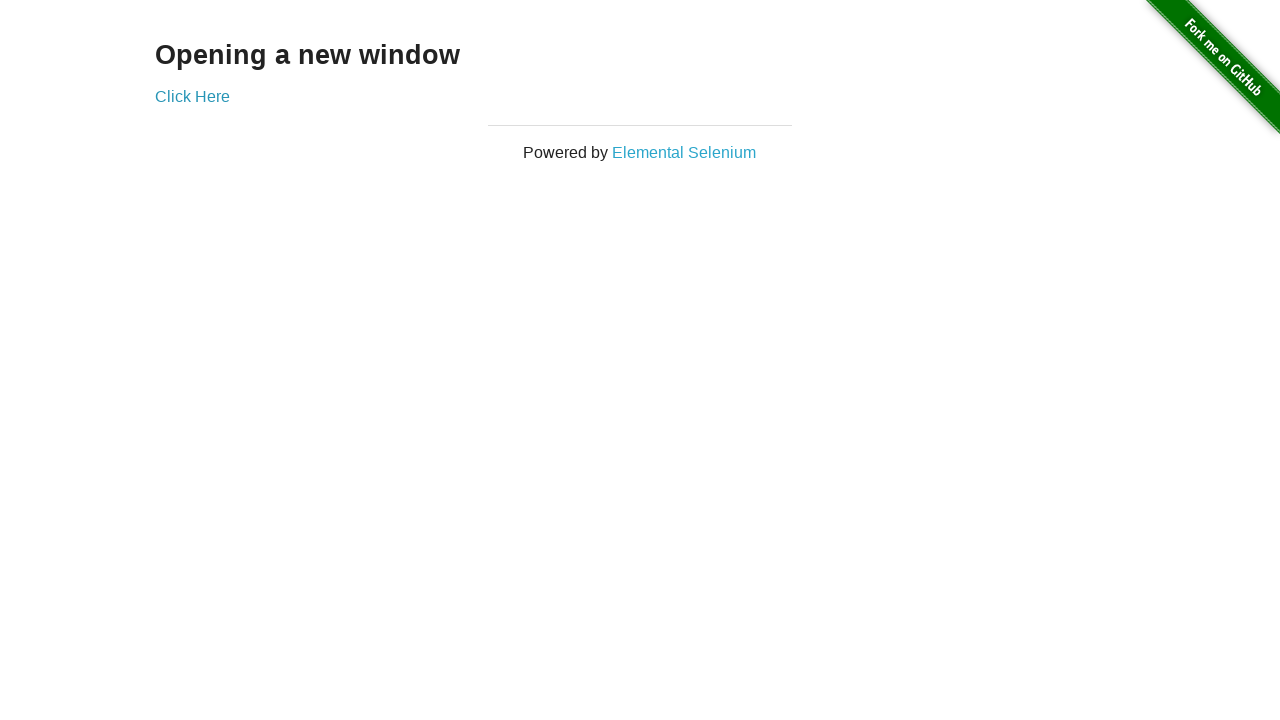

Verified new page title is 'New Window'
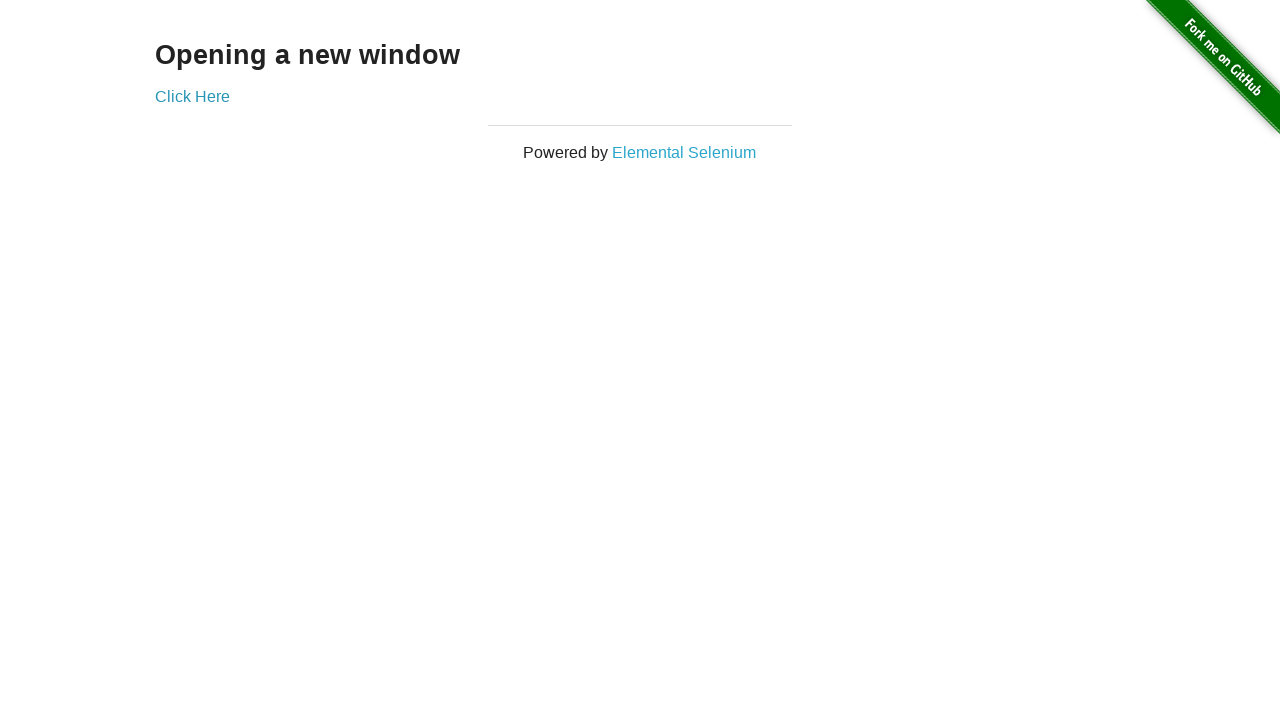

Verified new page h3 content is 'New Window'
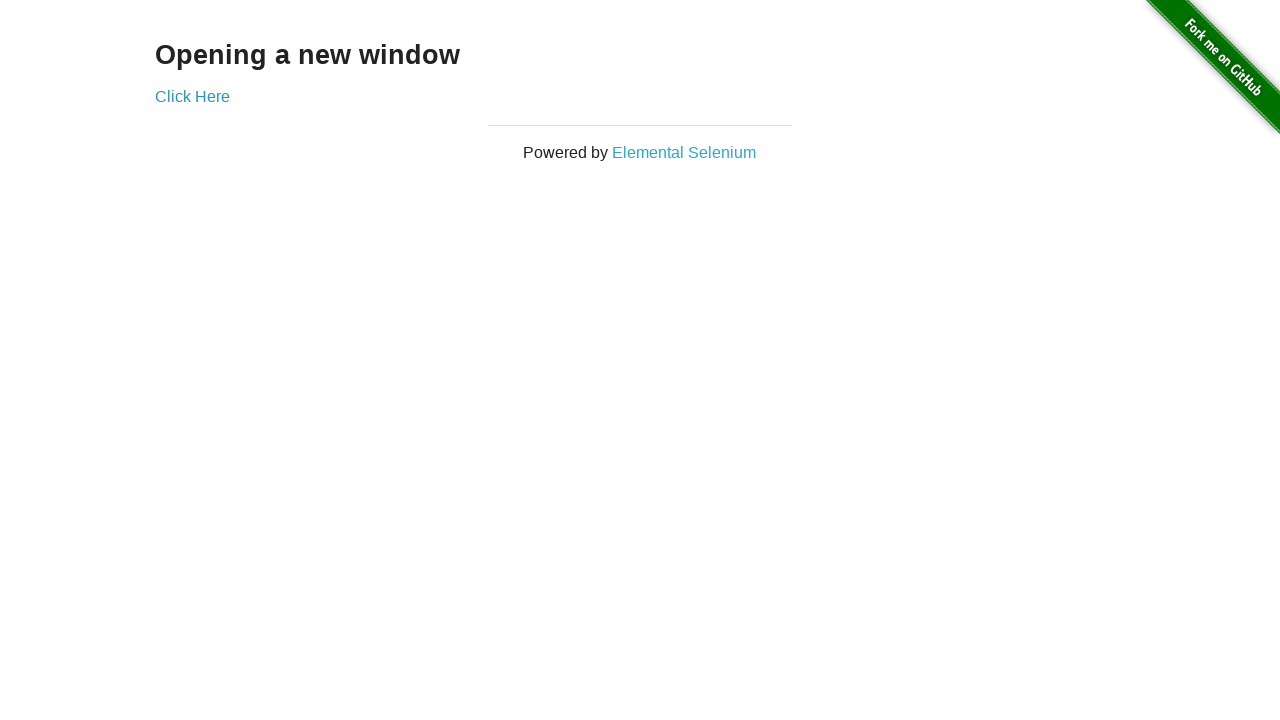

Verified original page title is still 'The Internet'
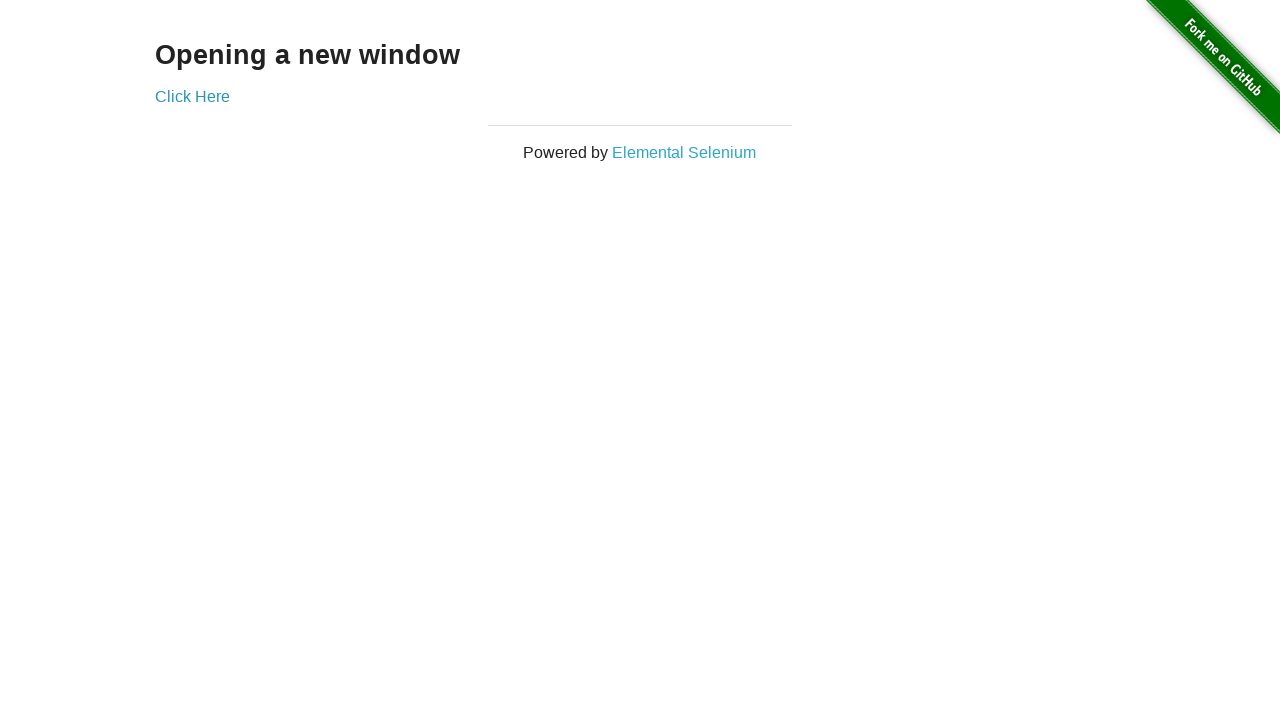

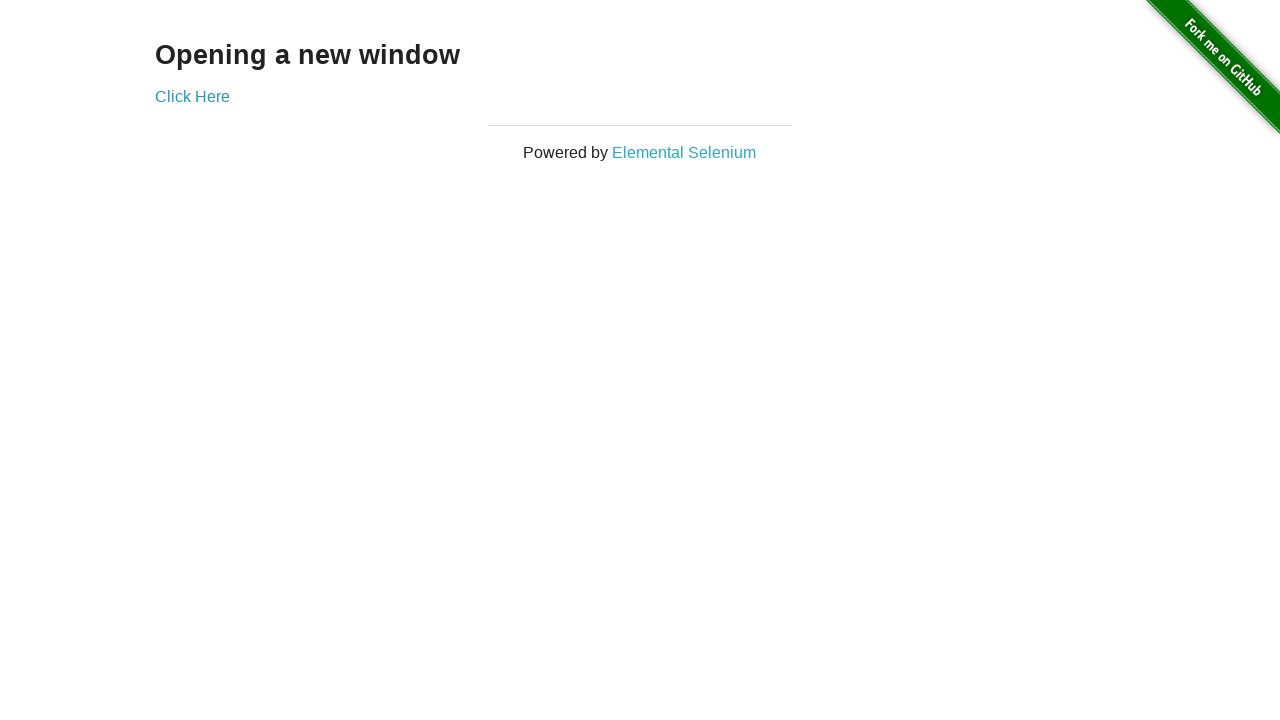